Performs a drag and drop operation on jQuery UI demo page by dragging the draggable element to the droppable area

Starting URL: http://jqueryui.com/resources/demos/droppable/default.html

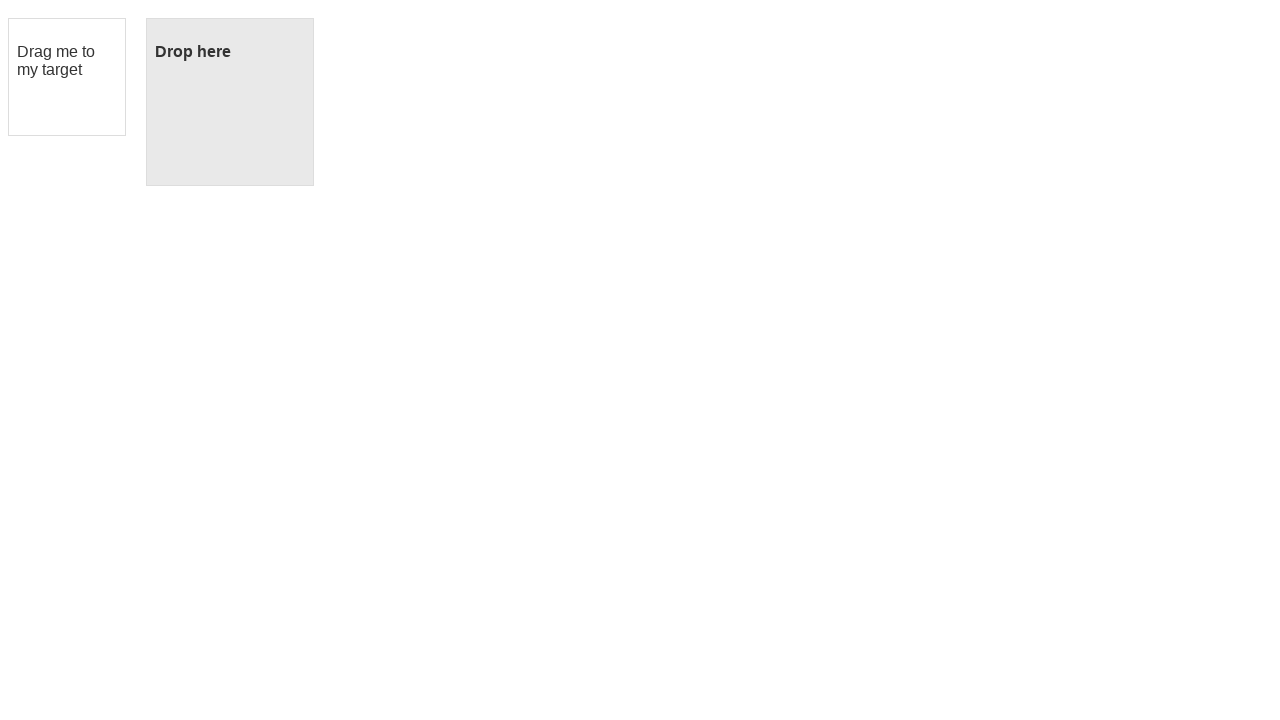

Waited for draggable element to be visible
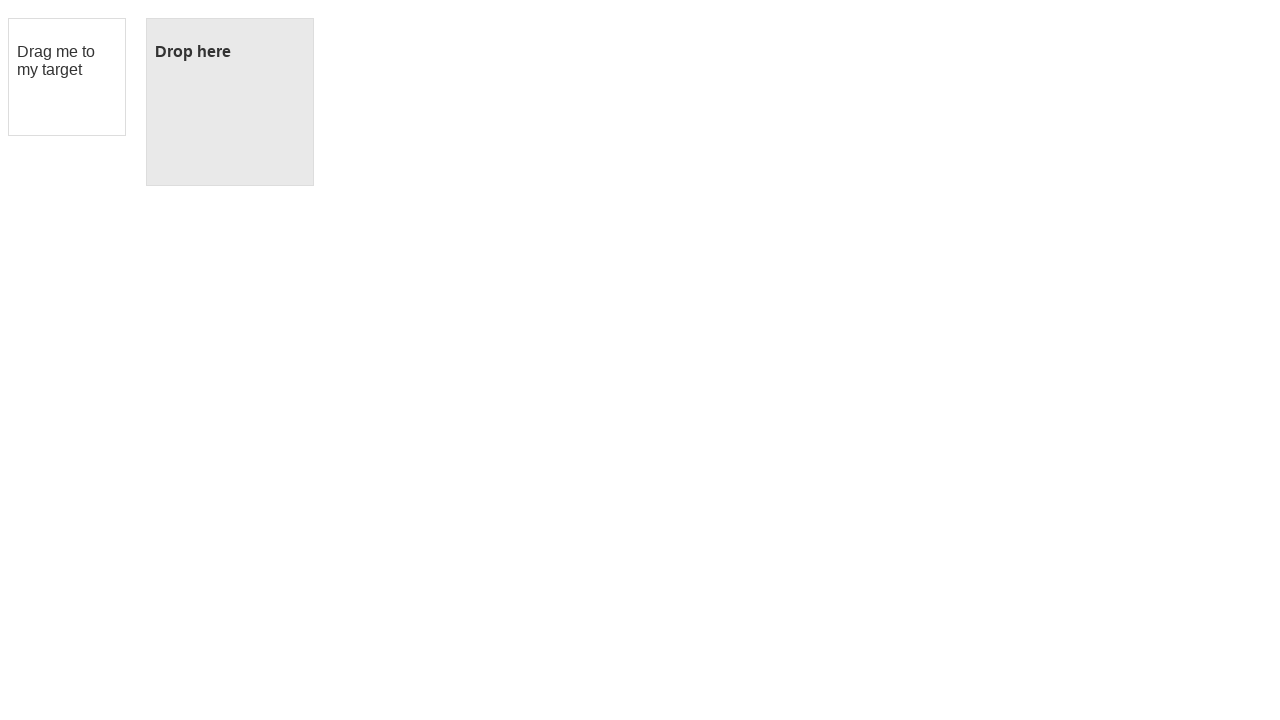

Performed drag and drop operation from draggable element to droppable area at (230, 102)
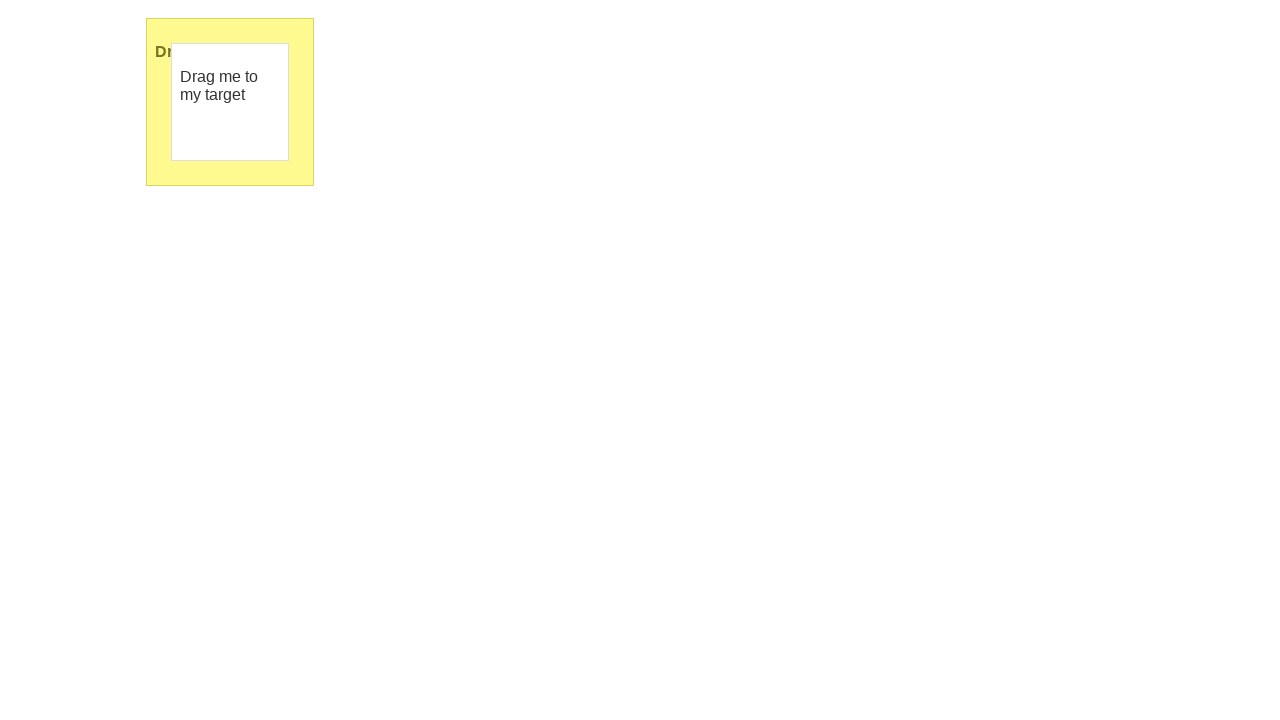

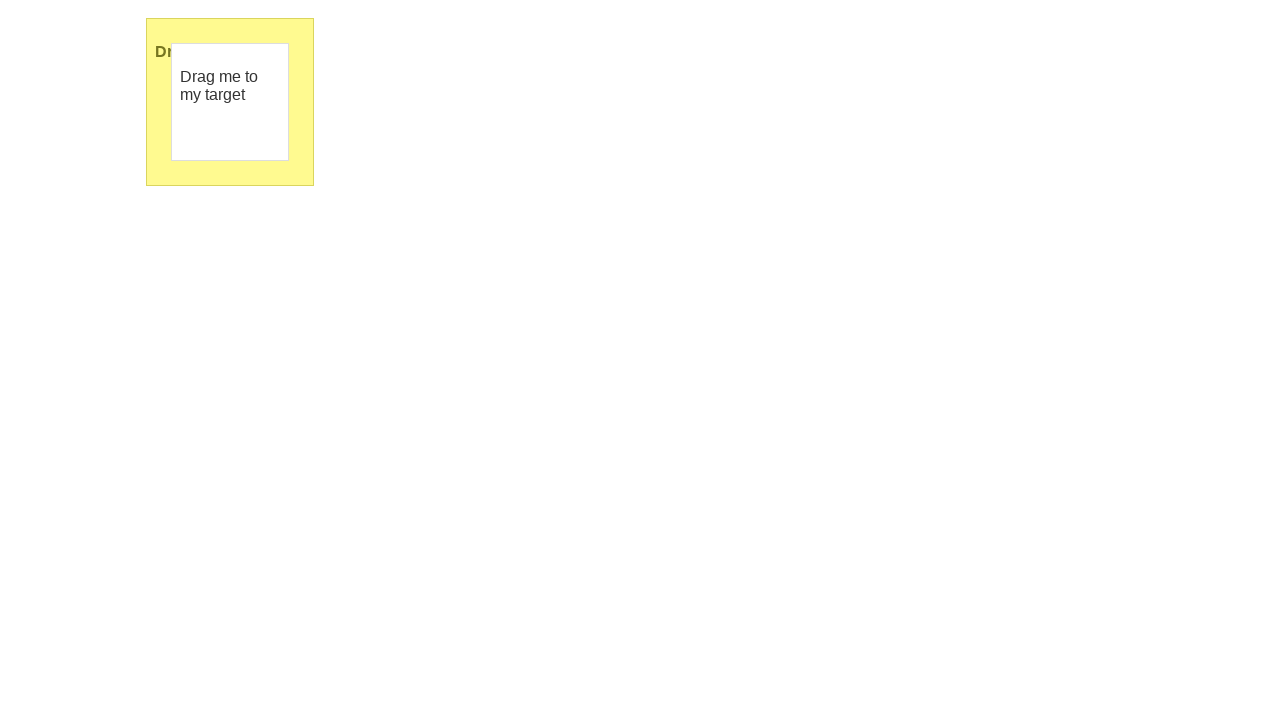